Tests iframe handling by filling a text field on the main page, then switching to an iframe and clicking on a dropdown element inside it.

Starting URL: https://www.hyrtutorials.com/p/frames-practice.html

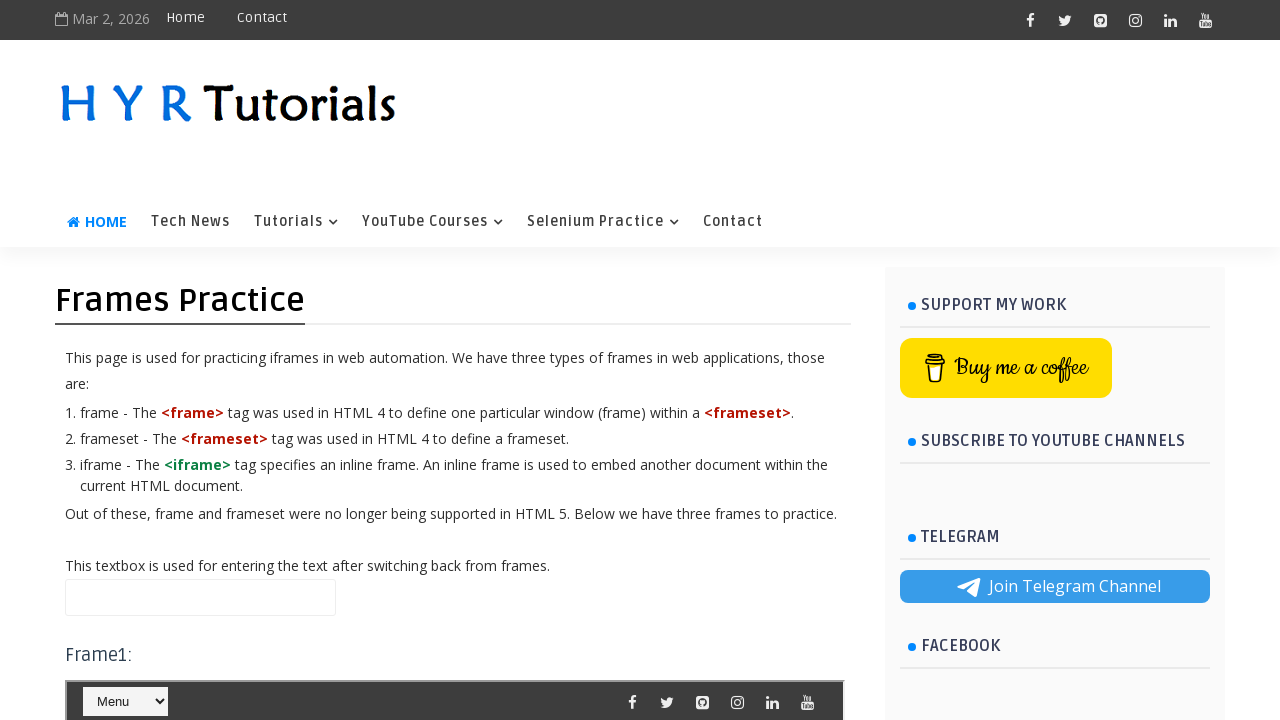

Filled name field with 'hello' on main page on #name
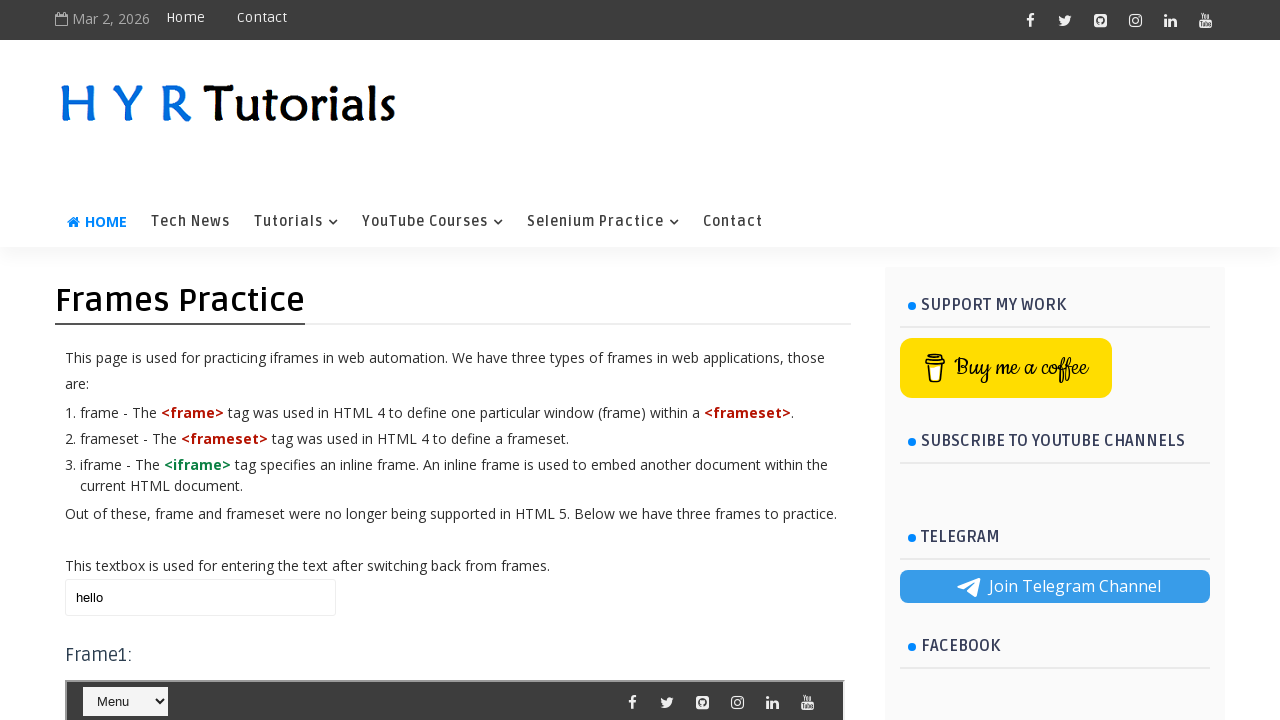

Located iframe with id 'frm1'
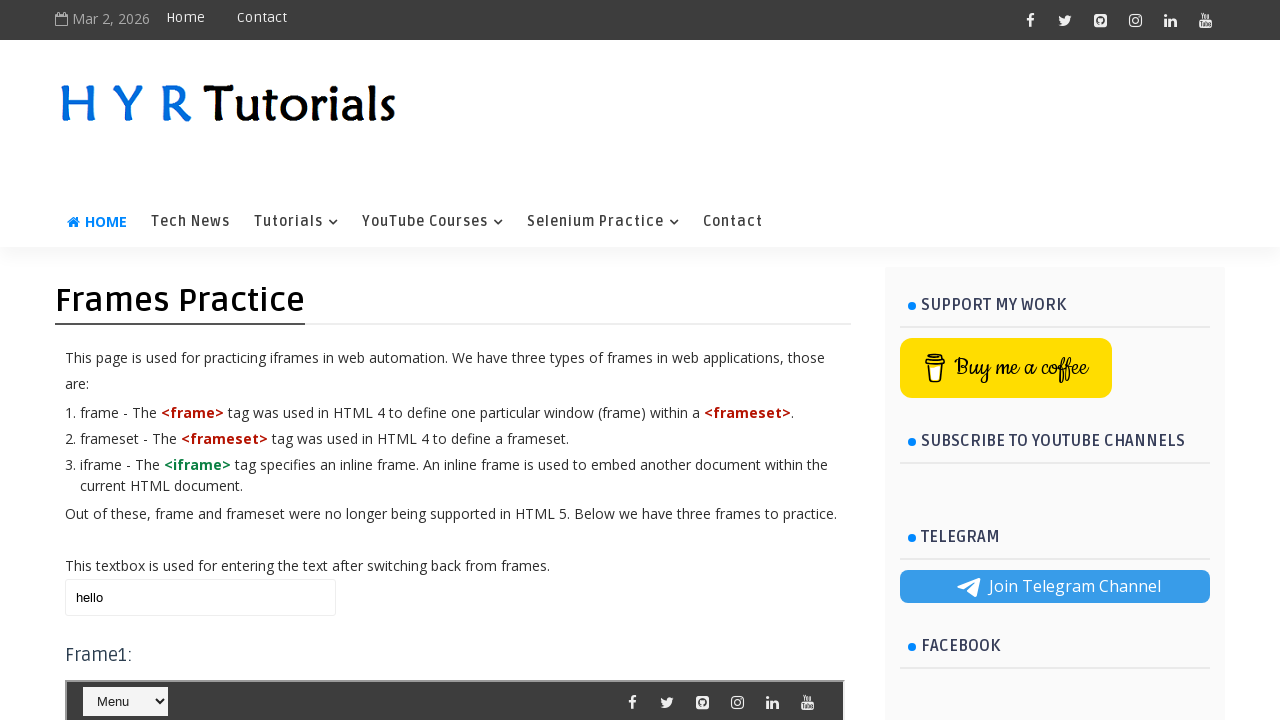

Clicked dropdown element inside iframe at (275, 360) on #frm1 >> internal:control=enter-frame >> #selectnav1
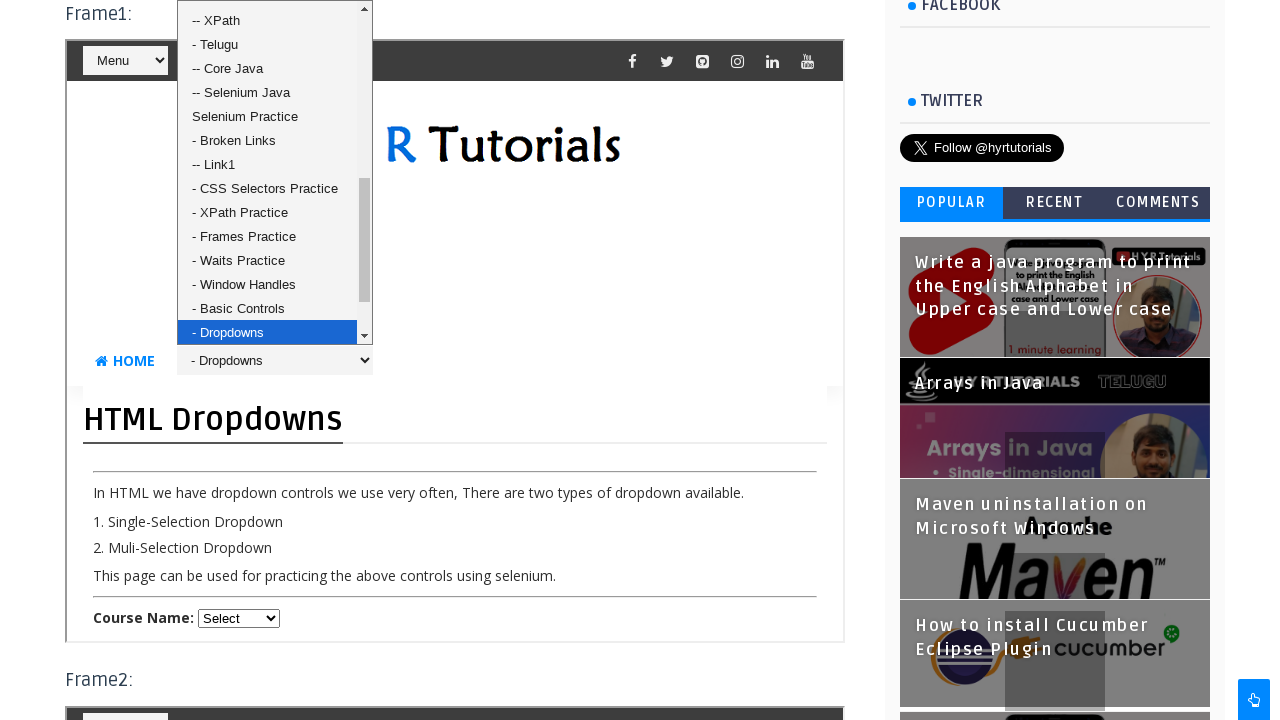

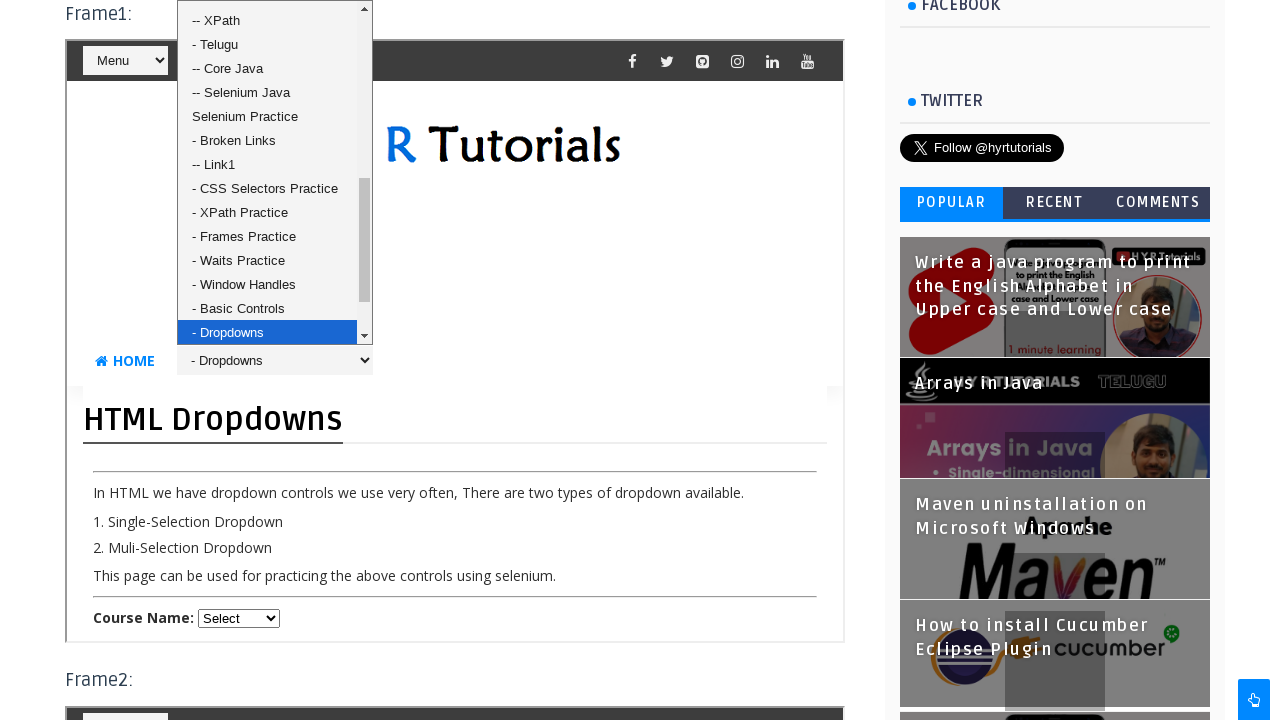